Tests marking individual todo items as complete using their checkboxes

Starting URL: https://demo.playwright.dev/todomvc

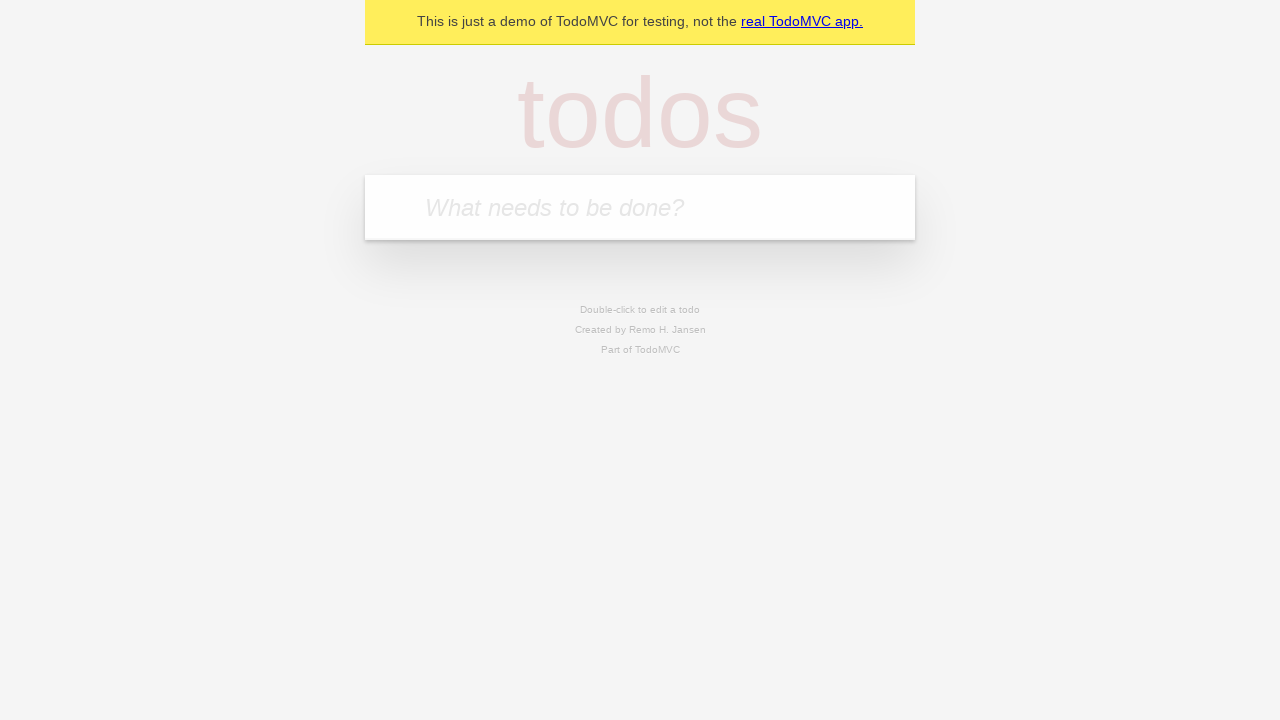

Filled todo input with 'buy some cheese' on internal:attr=[placeholder="What needs to be done?"i]
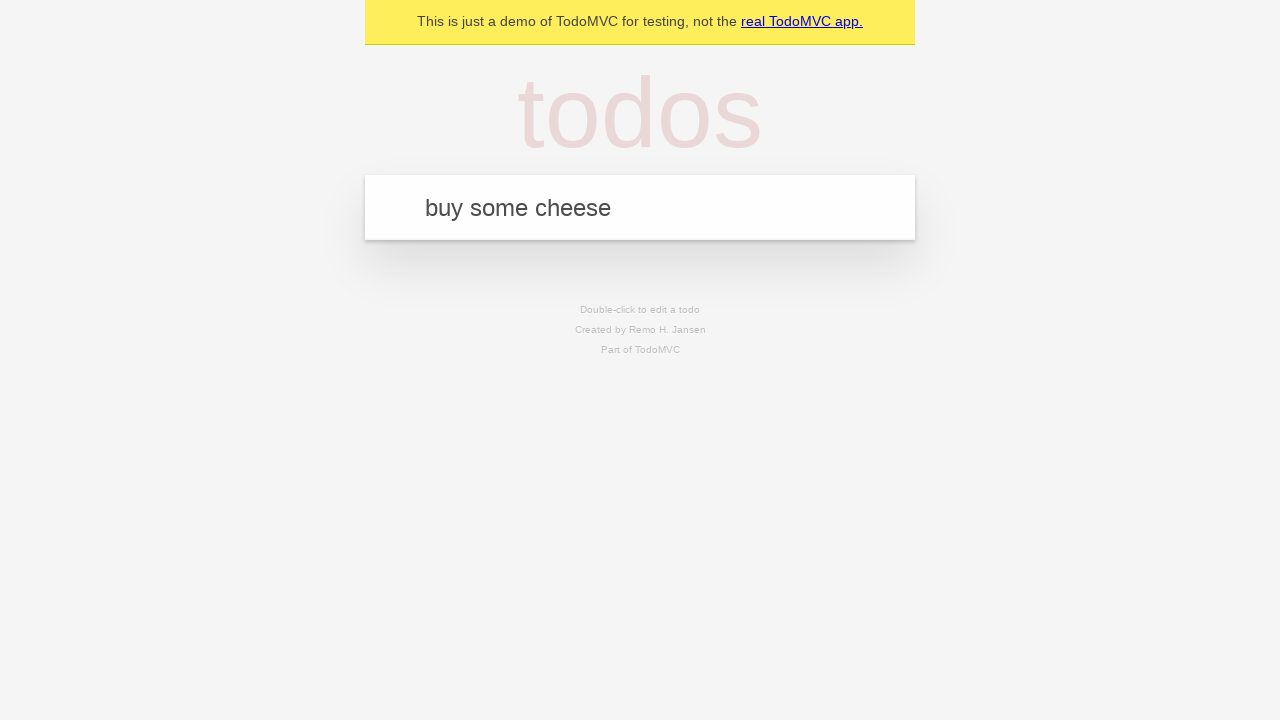

Pressed Enter to create todo 'buy some cheese' on internal:attr=[placeholder="What needs to be done?"i]
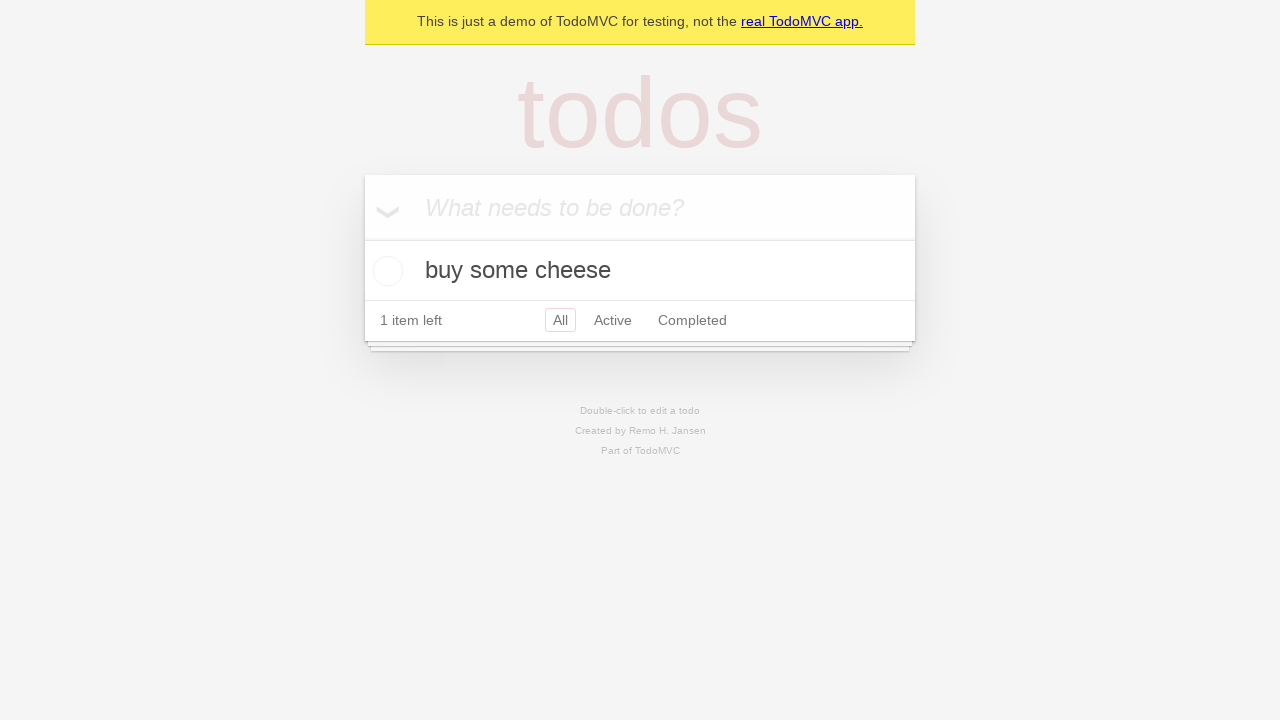

Filled todo input with 'feed the cat' on internal:attr=[placeholder="What needs to be done?"i]
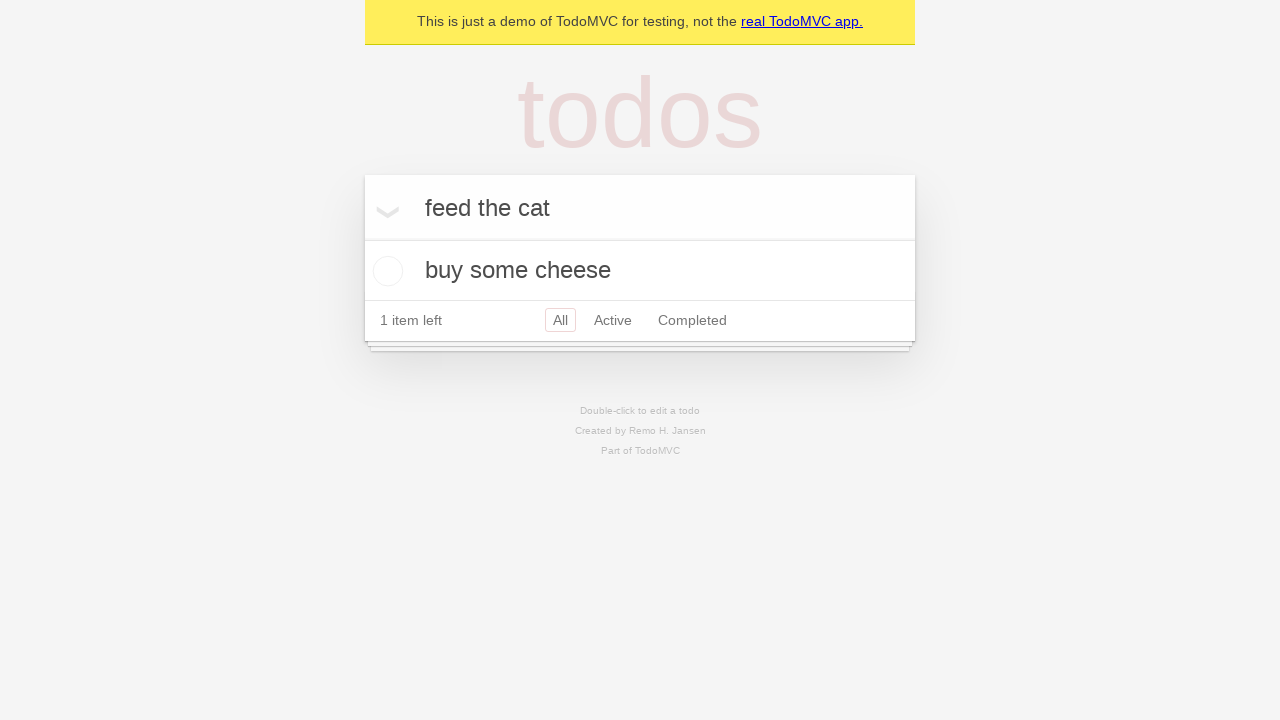

Pressed Enter to create todo 'feed the cat' on internal:attr=[placeholder="What needs to be done?"i]
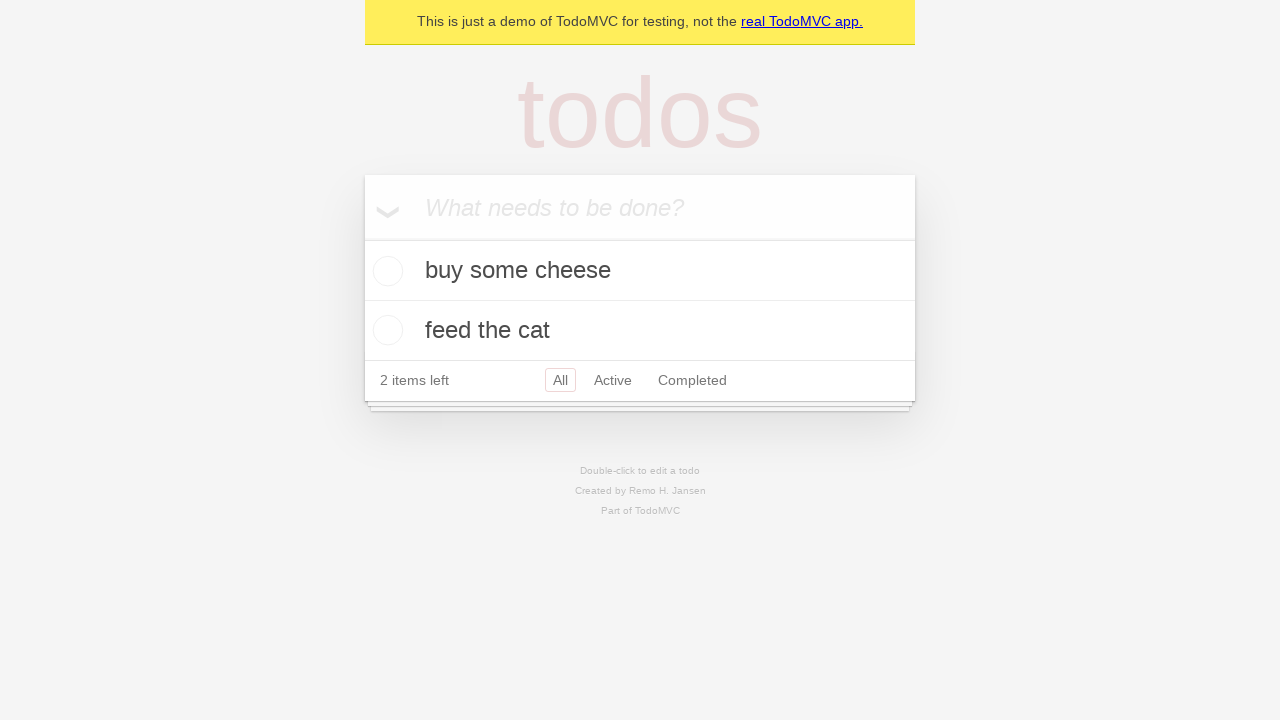

Marked first todo item as complete at (385, 271) on internal:testid=[data-testid="todo-item"s] >> nth=0 >> internal:role=checkbox
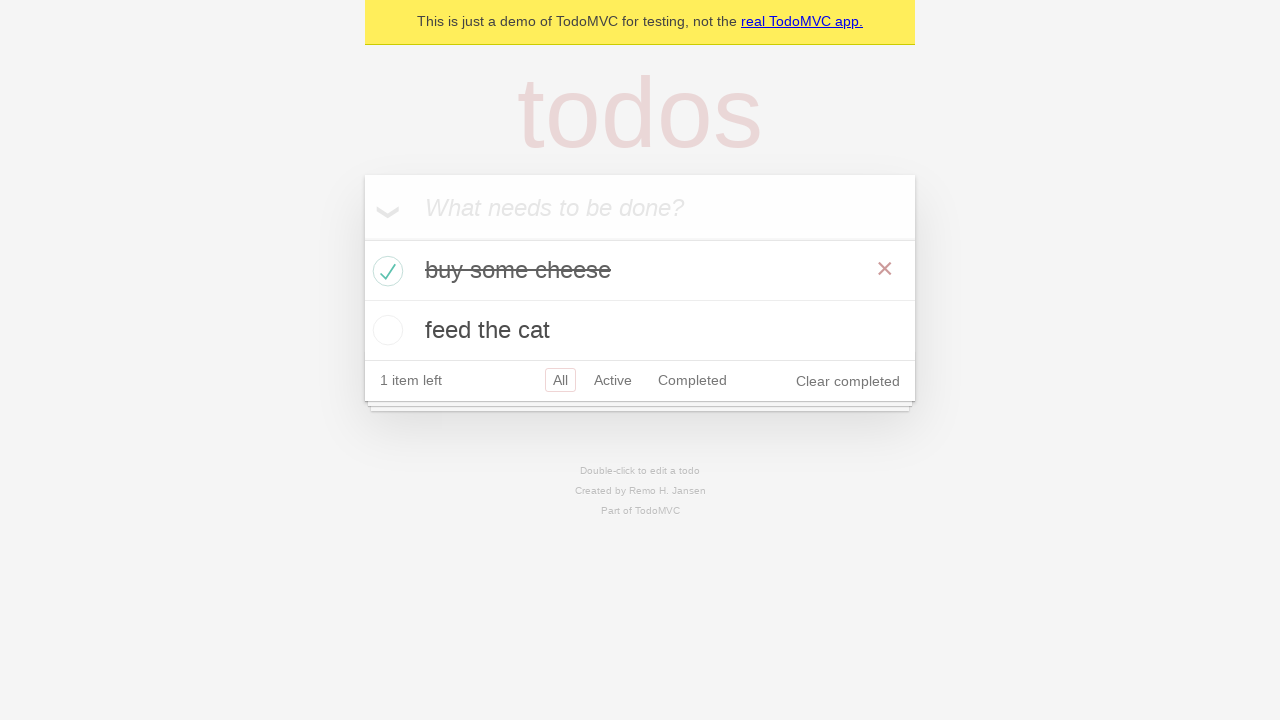

Marked second todo item as complete at (385, 330) on internal:testid=[data-testid="todo-item"s] >> nth=1 >> internal:role=checkbox
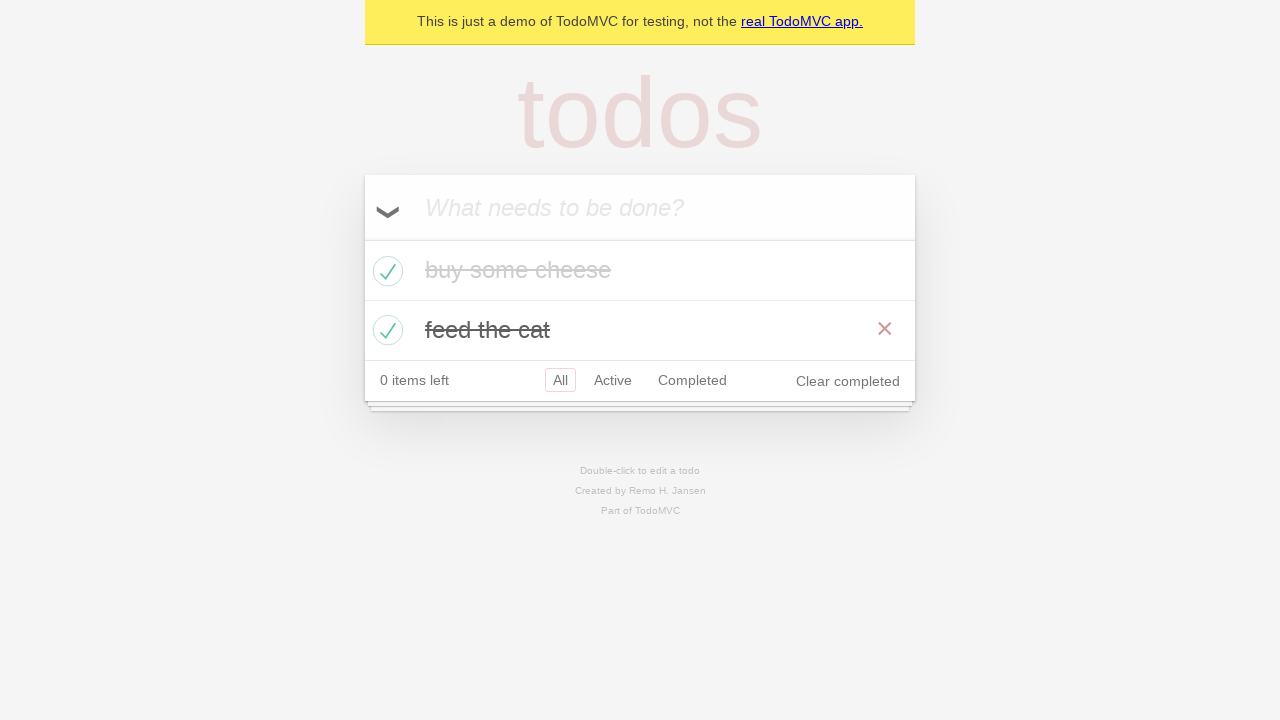

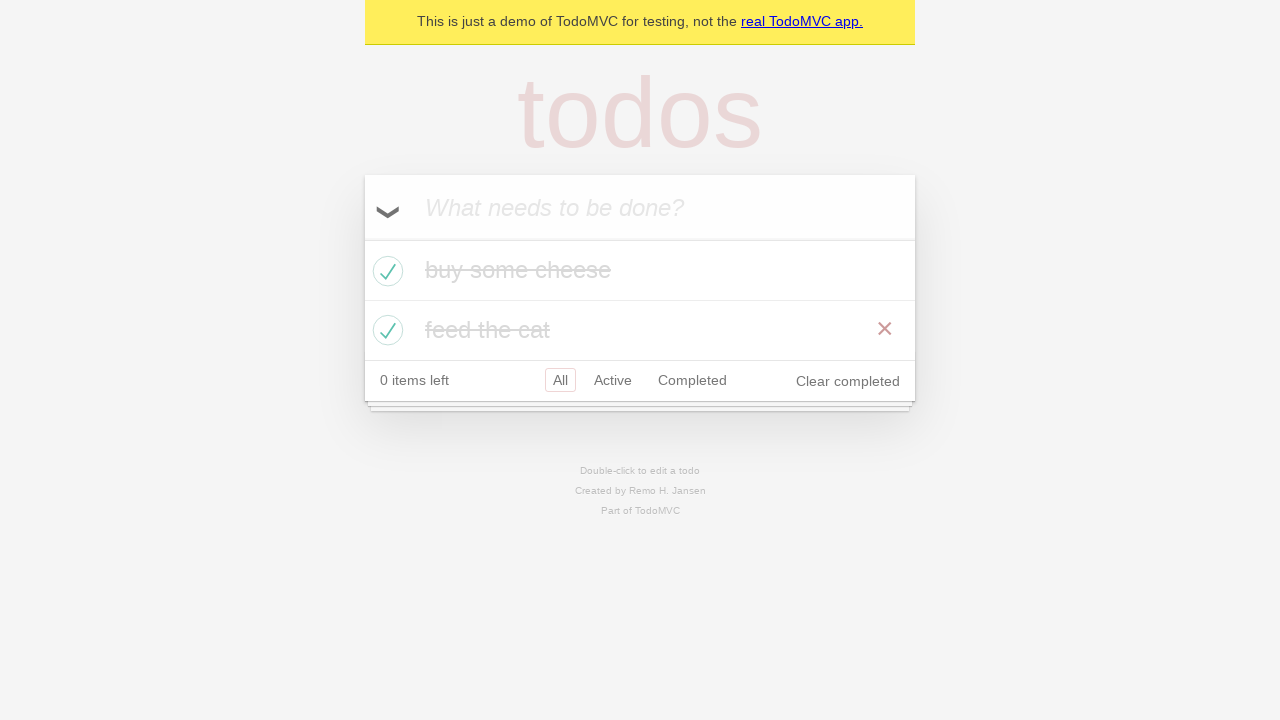